Tests adding items to cart by browsing a vegetable shopping page, finding specific items (cucumber and broccoli), and clicking the add to cart button for each matching item.

Starting URL: https://www.rahulshettyacademy.com/seleniumPractise/#/

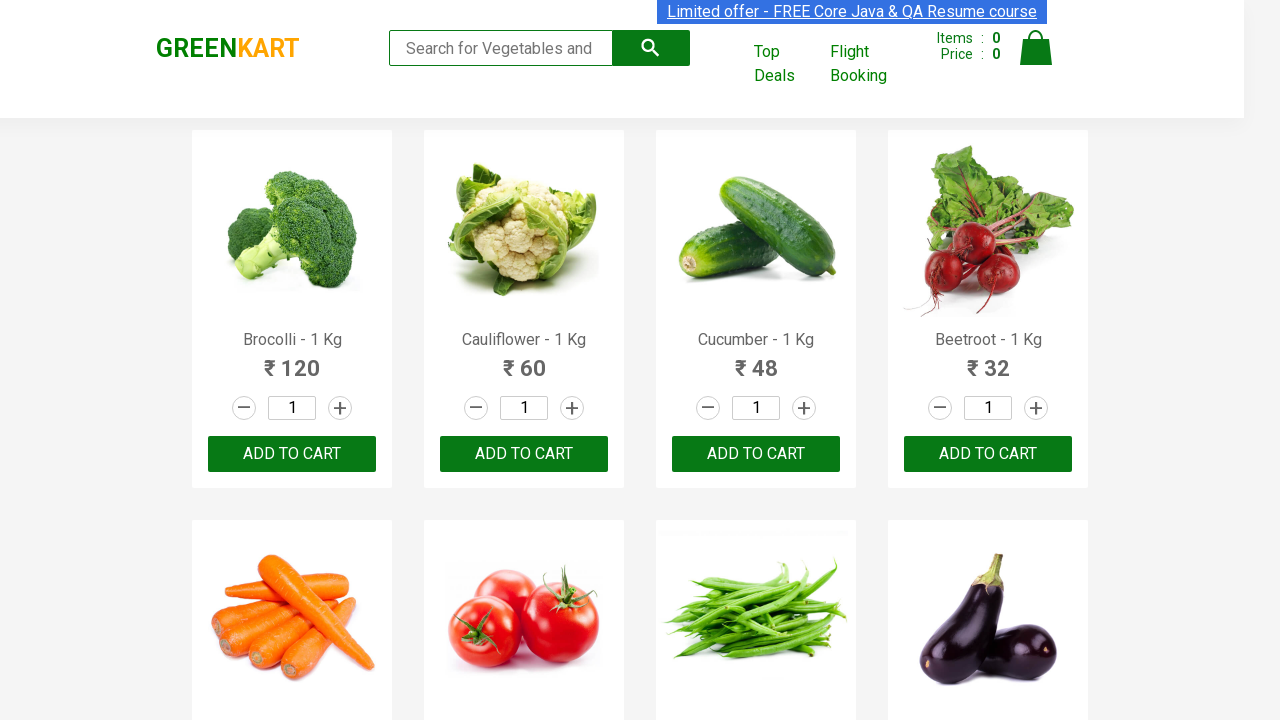

Waited for products container to load
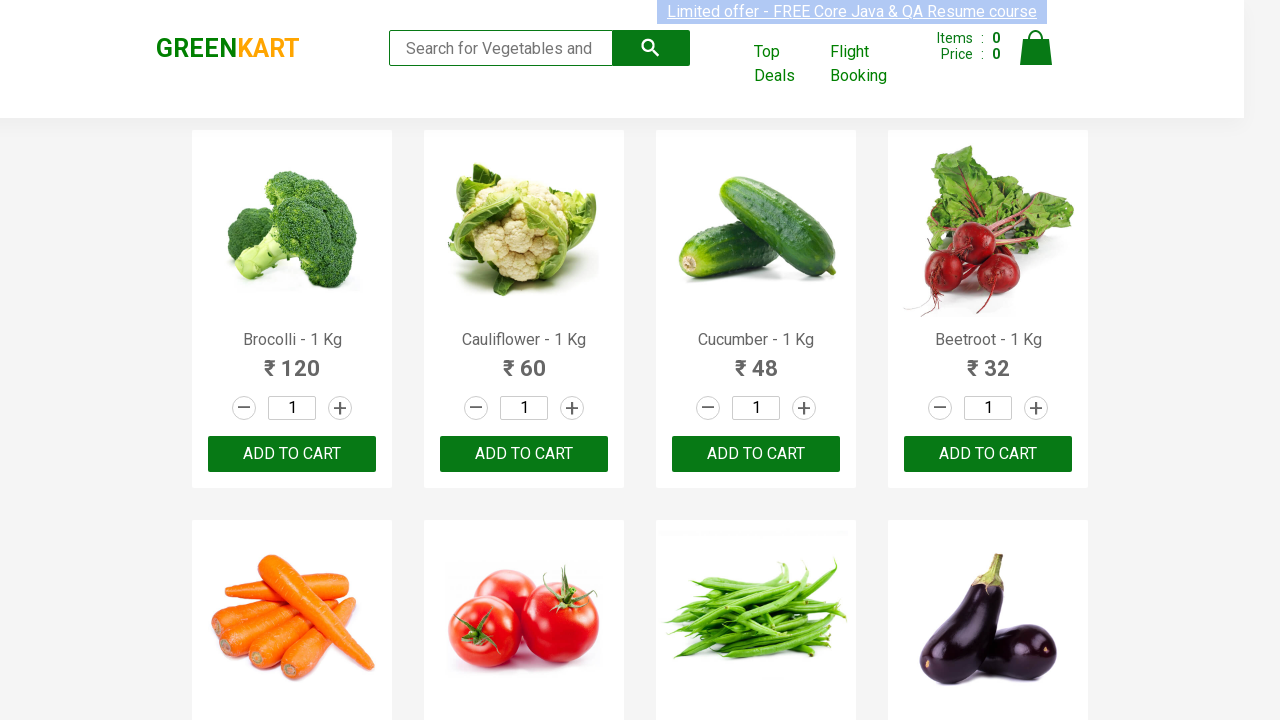

Retrieved all product elements from the page
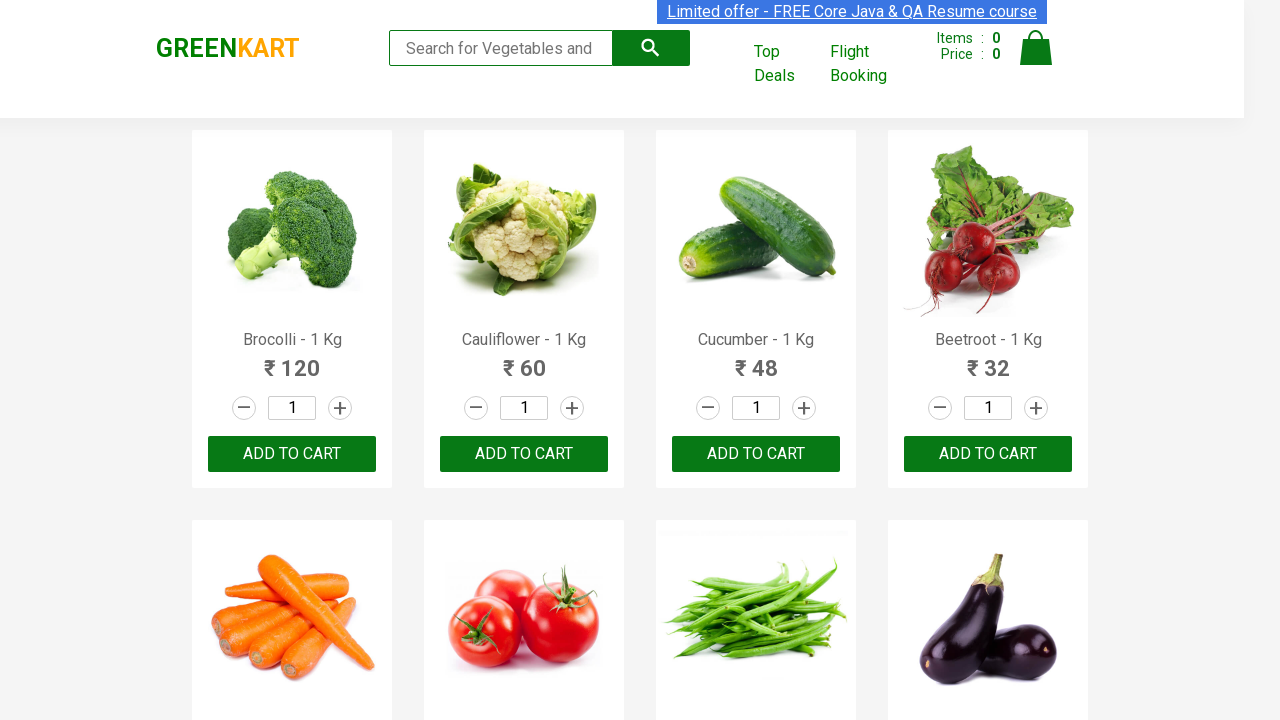

Clicked 'Add to Cart' button for brocolli
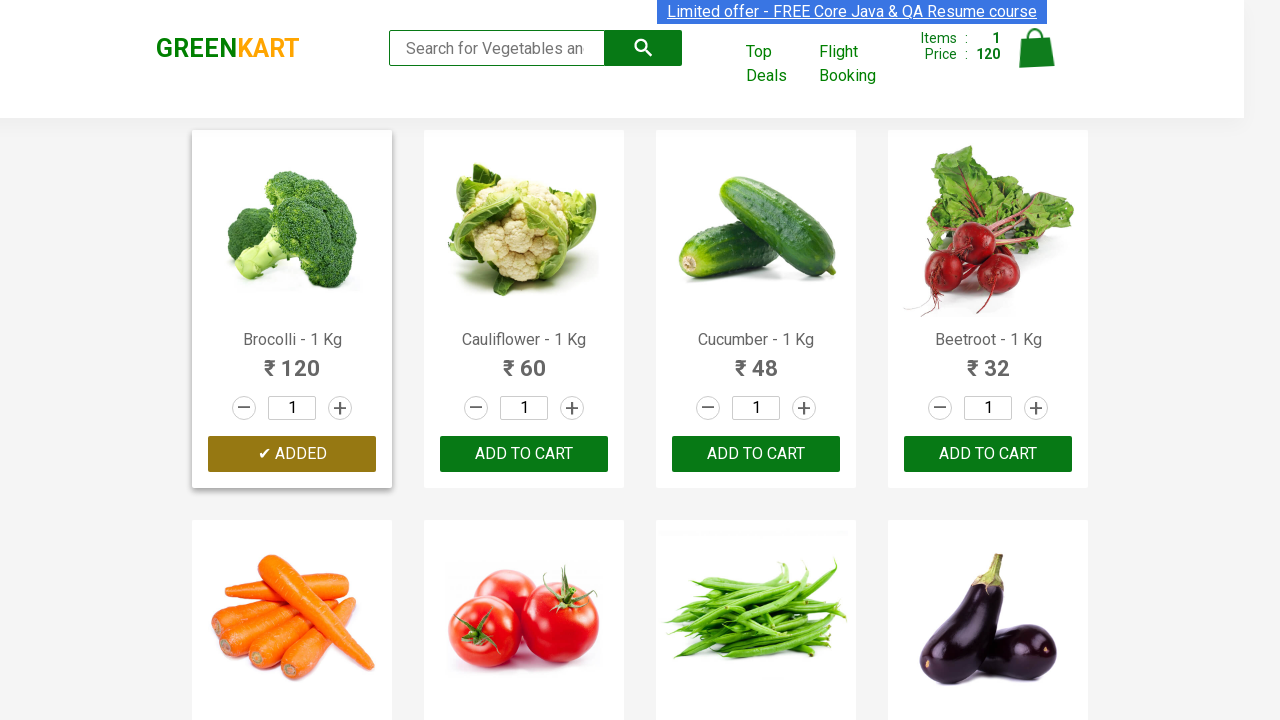

Clicked 'Add to Cart' button for cucumber
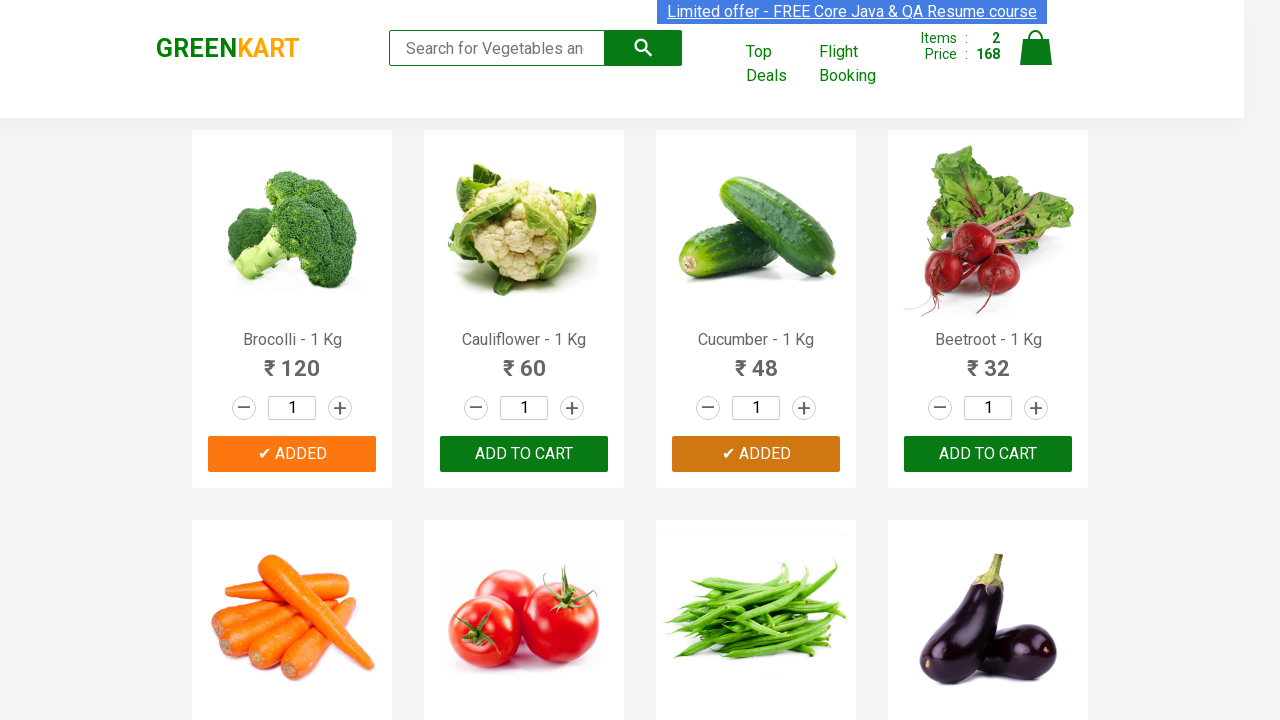

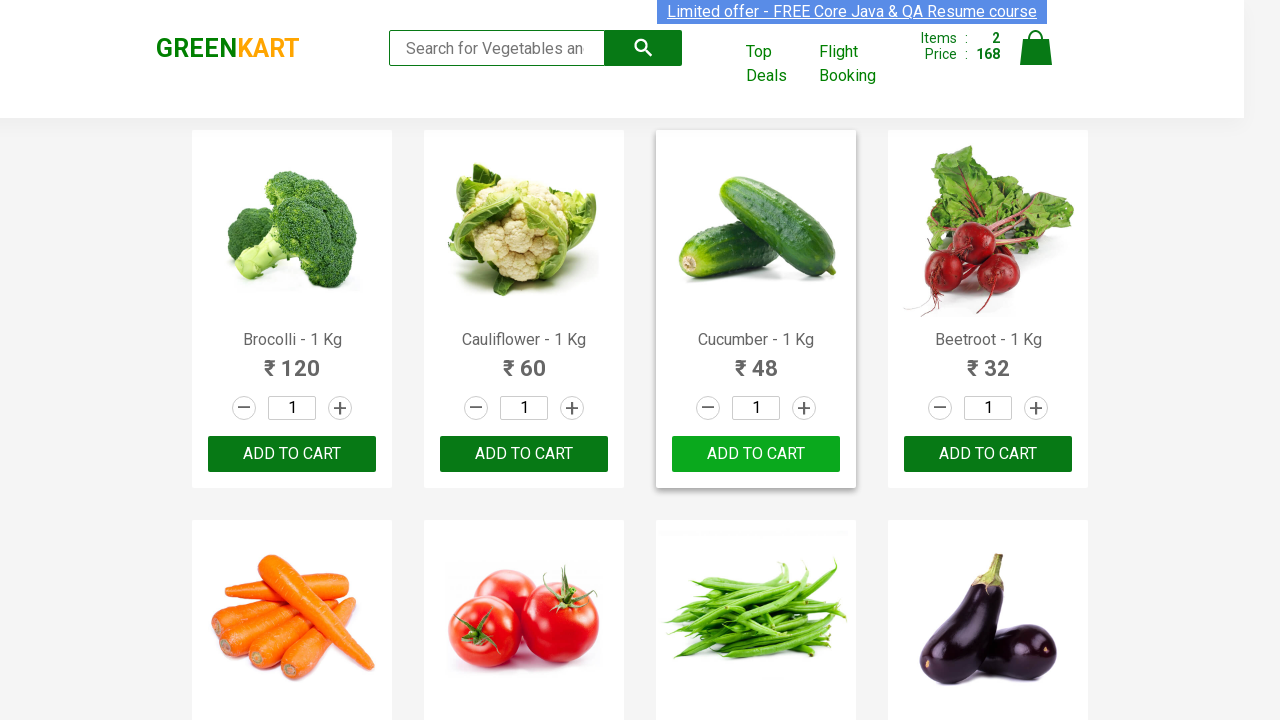